Tests alert handling by clicking a button that triggers a JavaScript alert, accepting the alert, then reading a value from the page, calculating a mathematical result, and submitting it in a form.

Starting URL: http://suninjuly.github.io/alert_accept.html

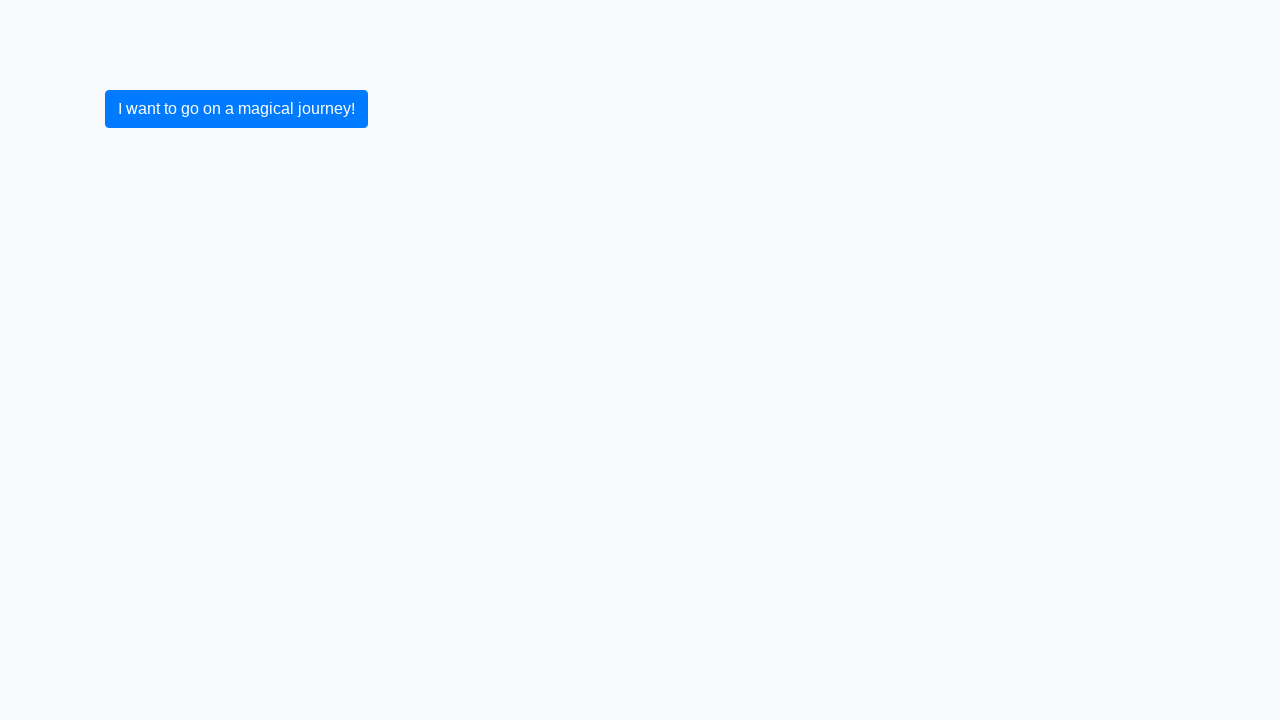

Set up dialog handler to automatically accept alerts
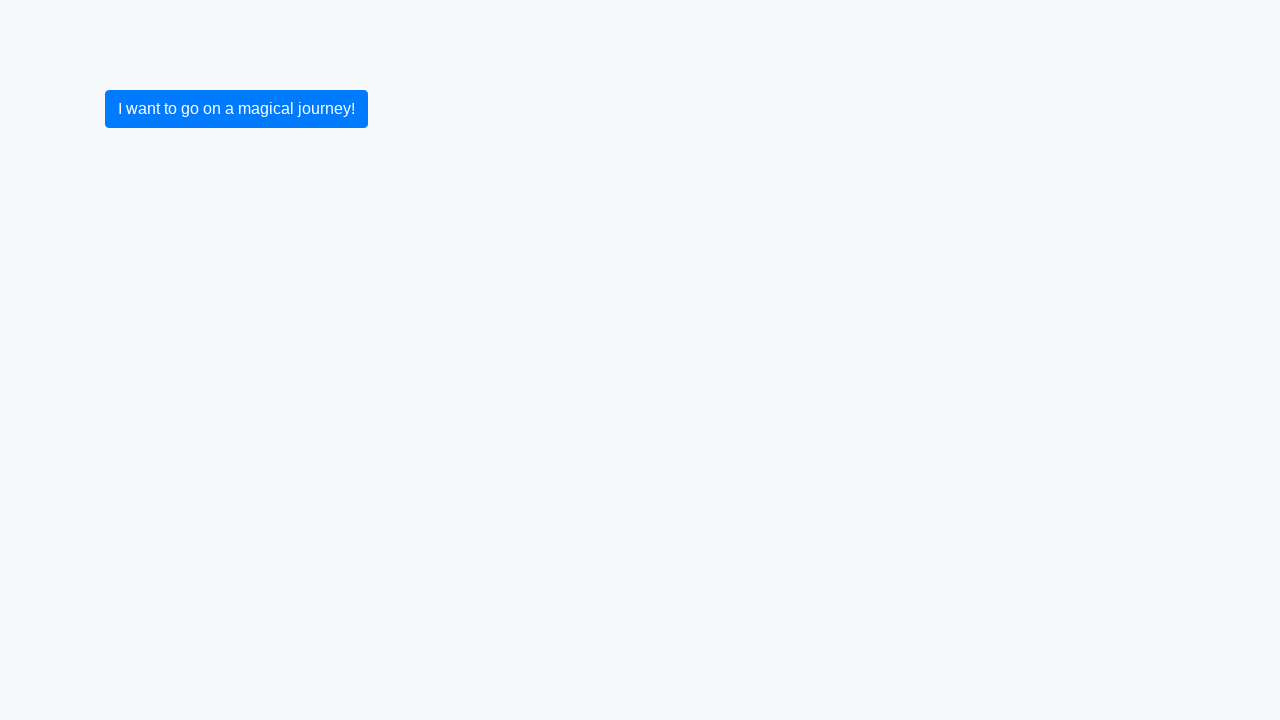

Clicked button that triggers JavaScript alert at (236, 109) on button.btn
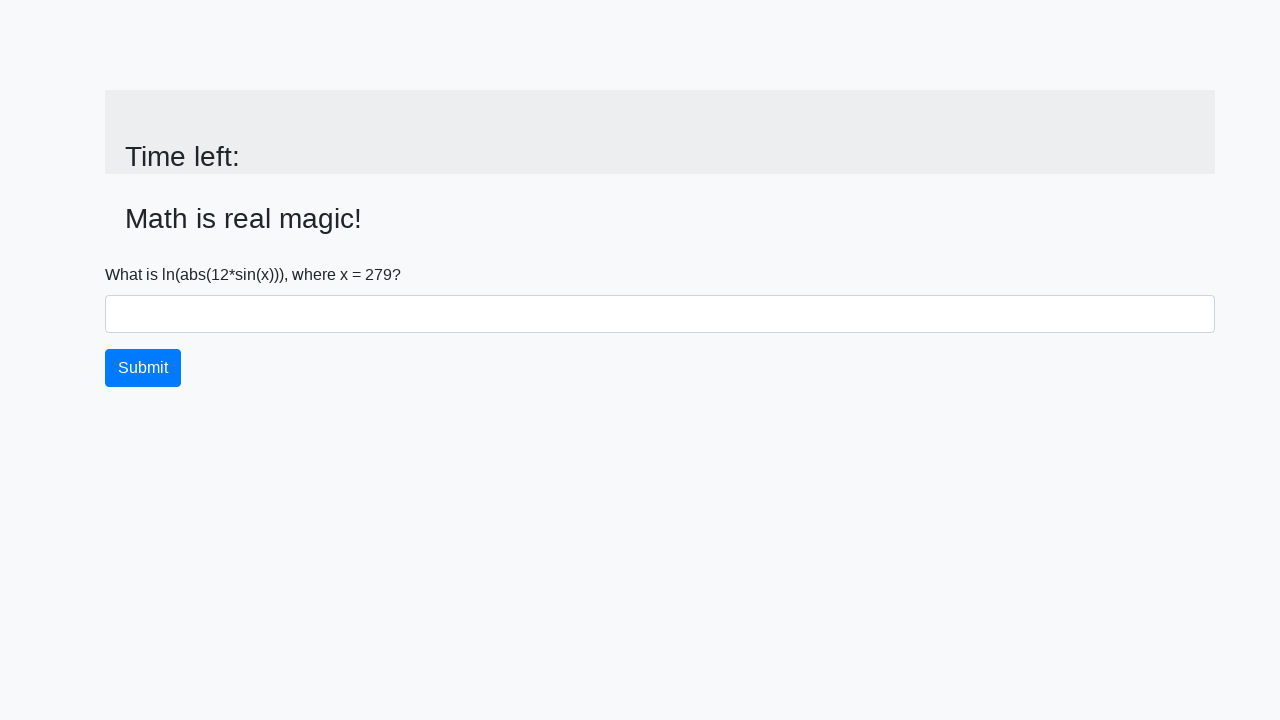

Waited 1000ms for page to update after alert acceptance
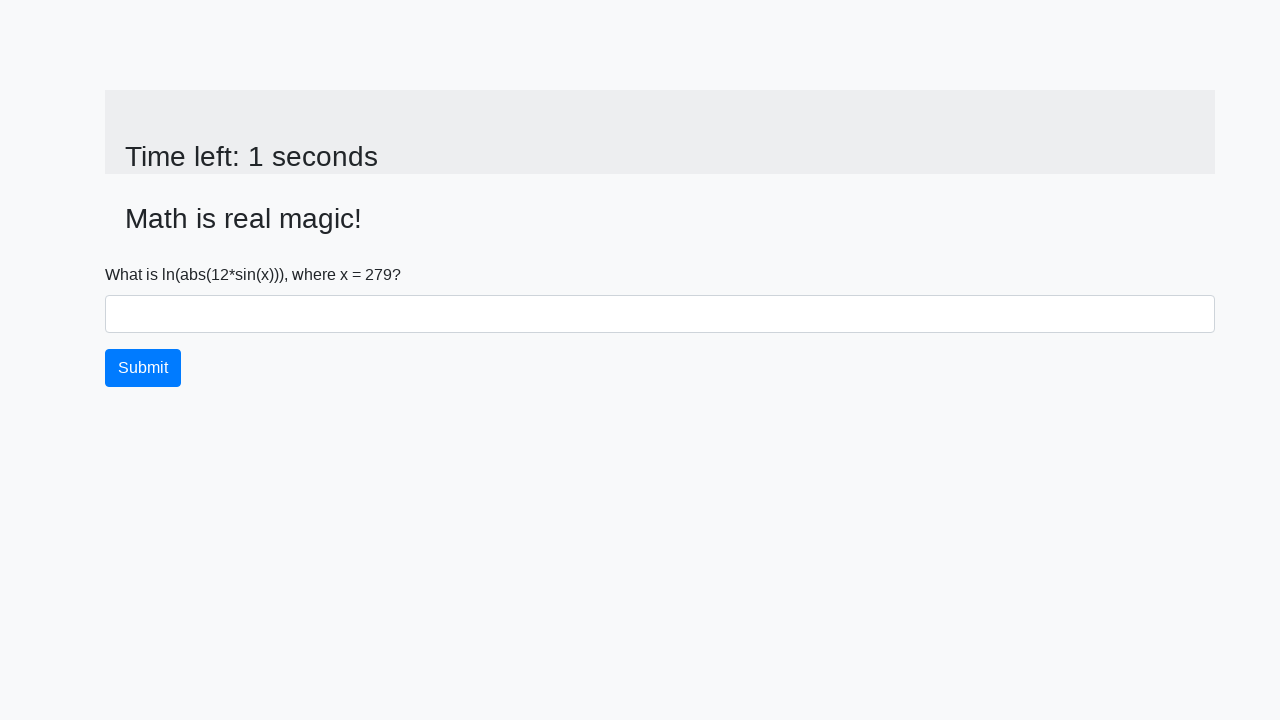

Retrieved value from #input_value element: 279
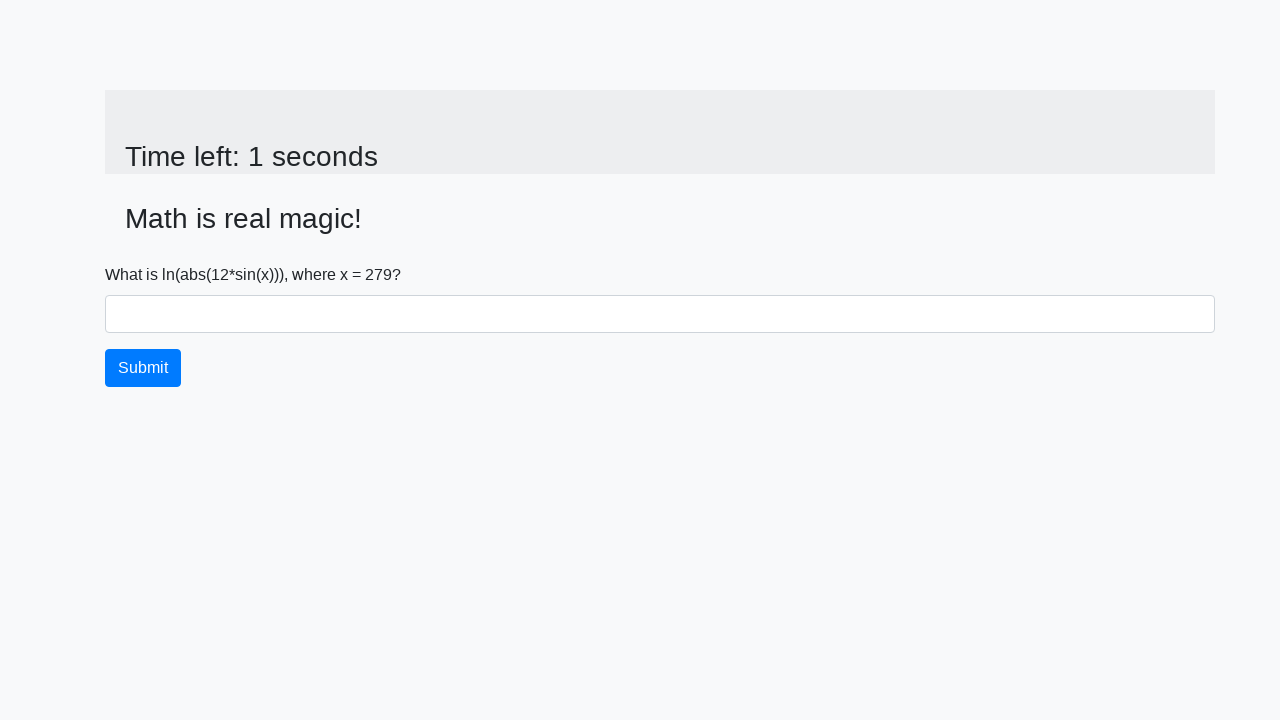

Calculated result and filled form field with: 1.9158917063448007 on .form-control
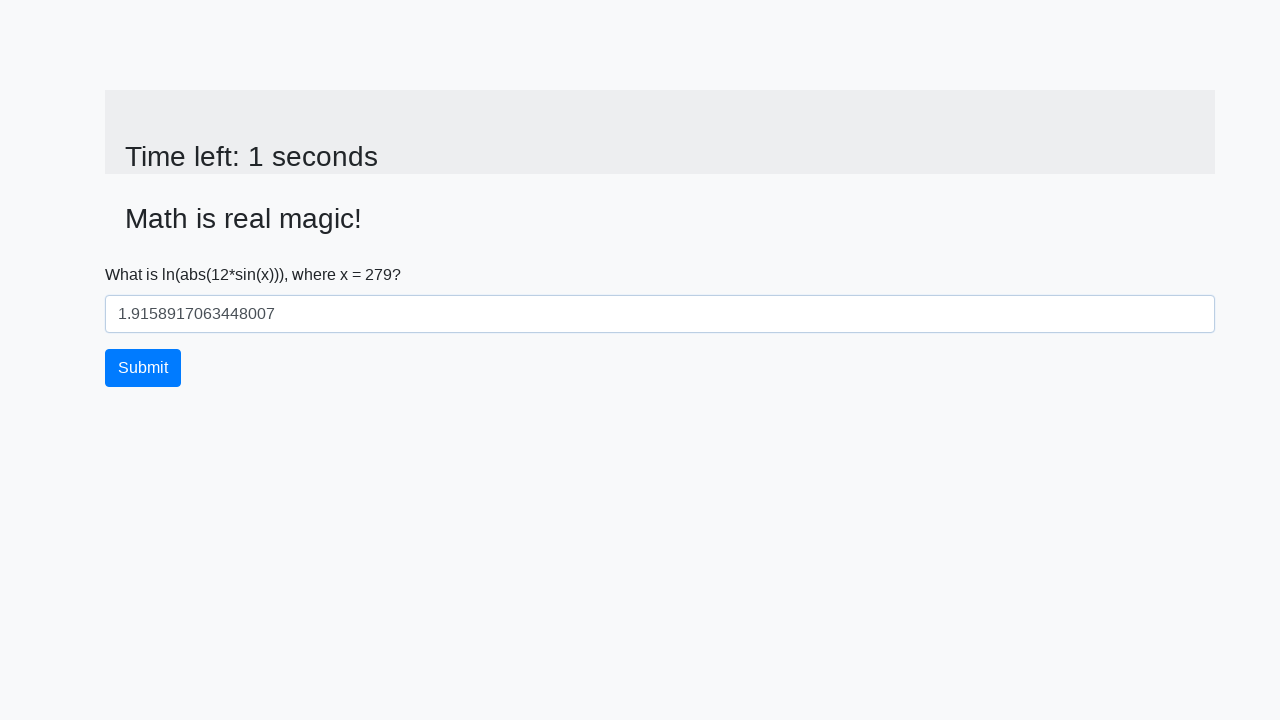

Clicked submit button to complete form submission at (143, 368) on button.btn
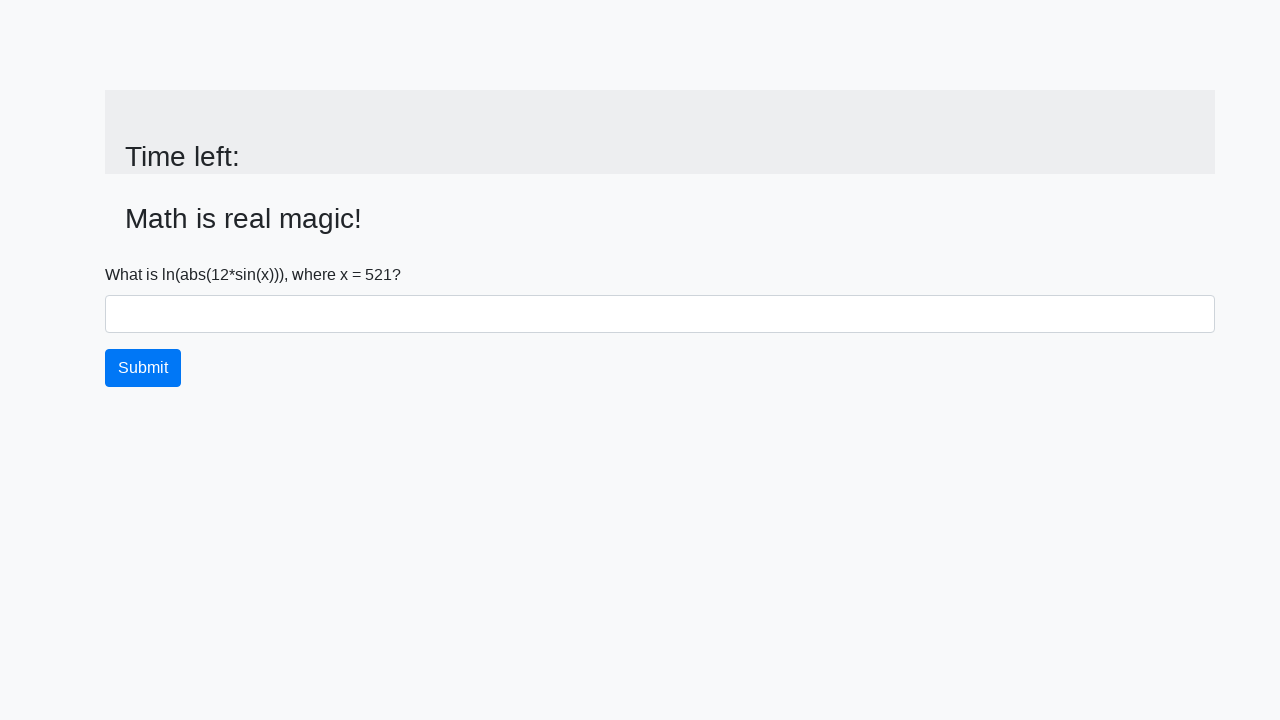

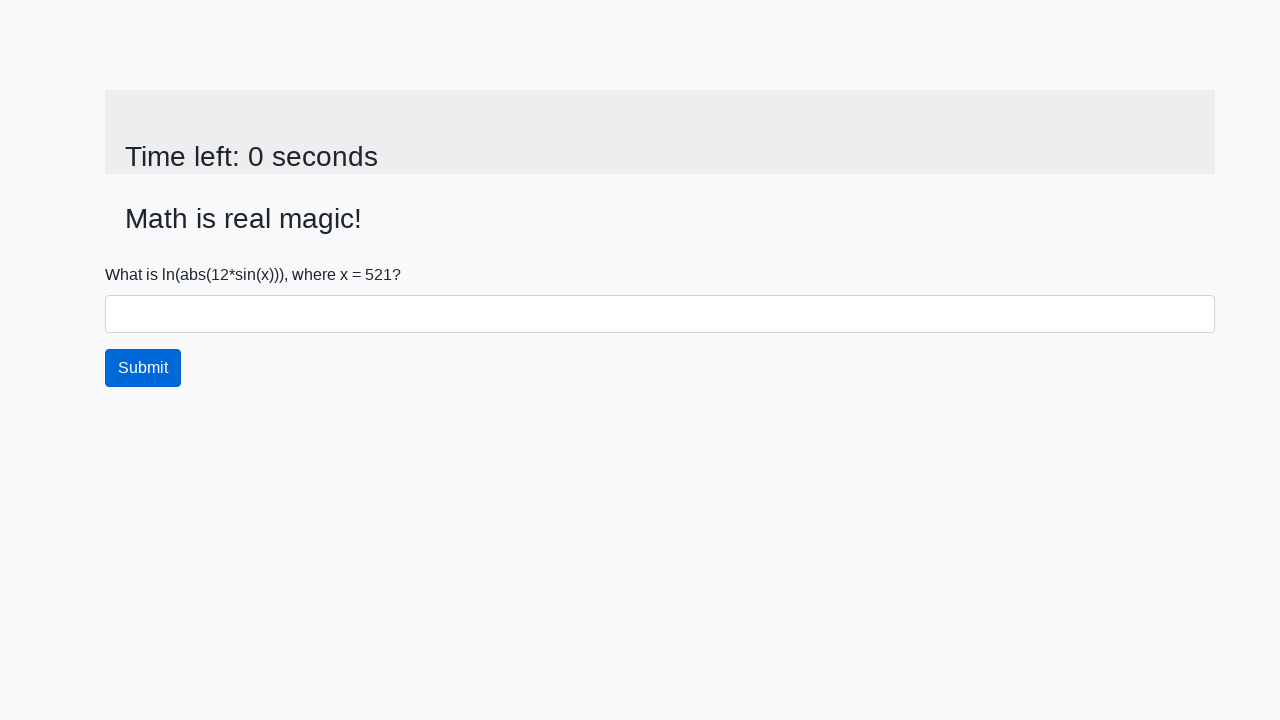